Tests browser window handling by clicking a link that opens a new window, switching to the new window, and verifying its title is "New Window"

Starting URL: https://practice.cydeo.com/windows

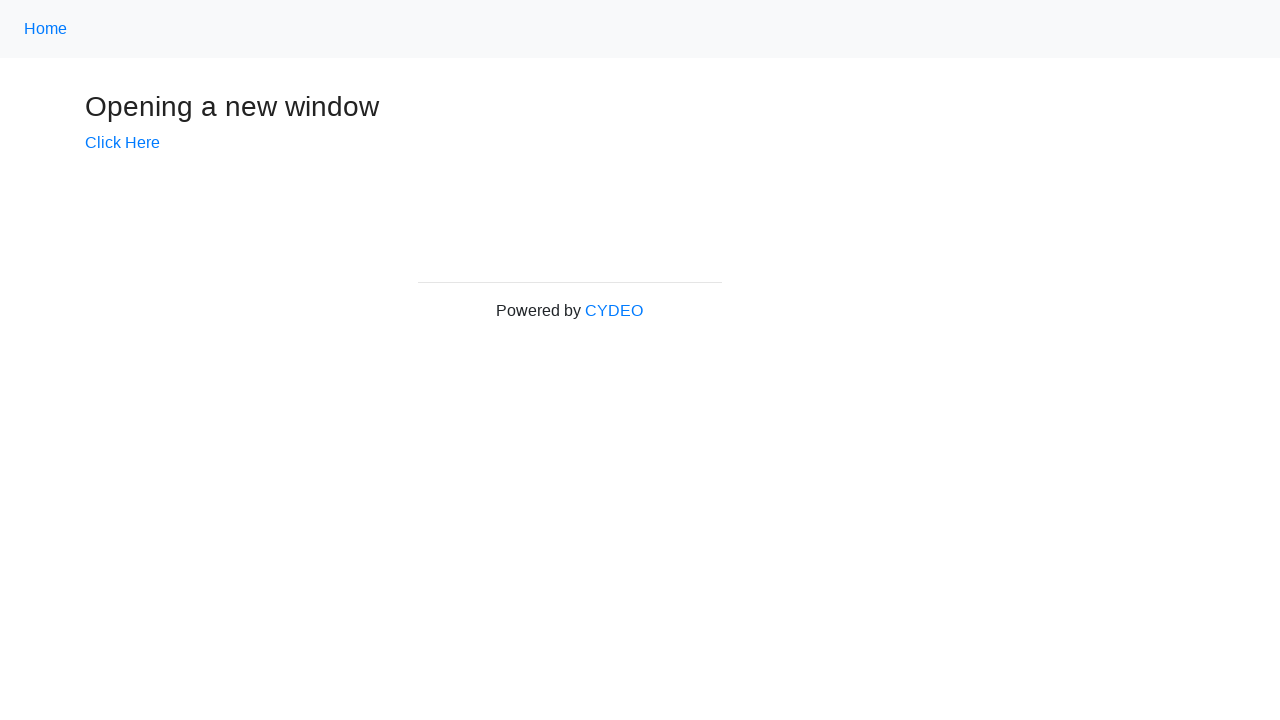

Verified initial page title is 'Windows'
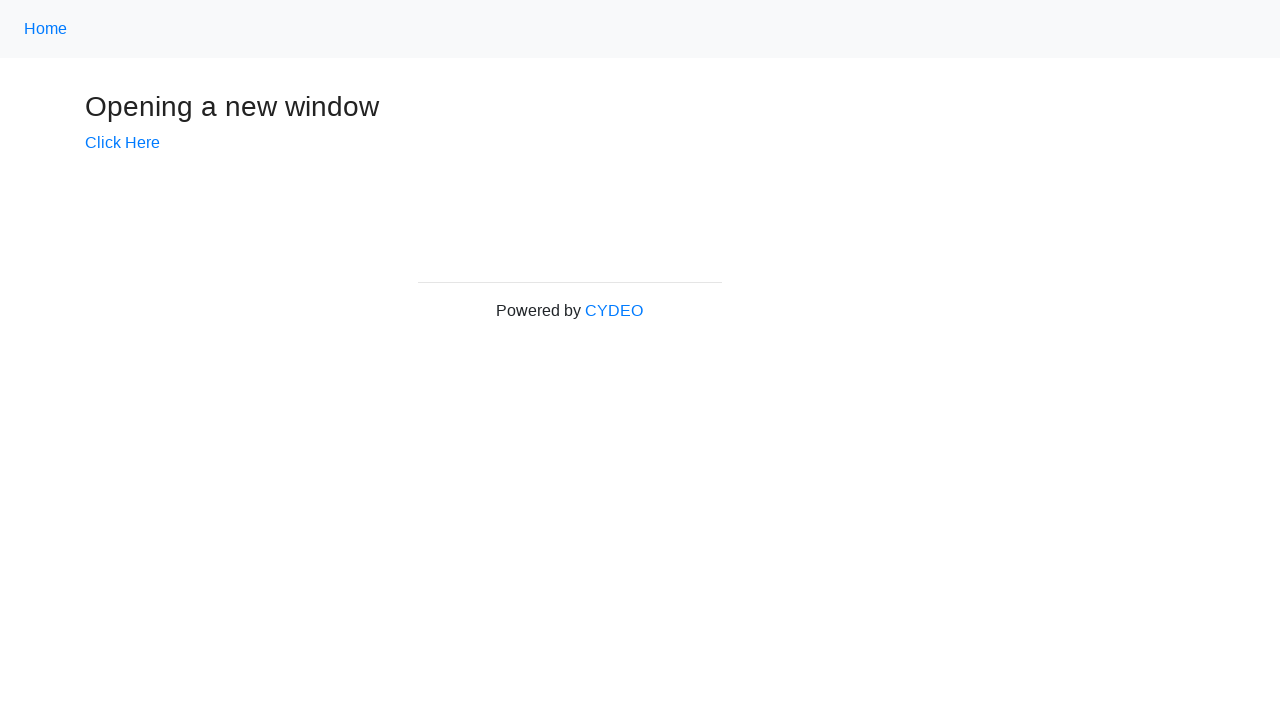

Clicked 'Click Here' link to open new window at (122, 143) on text=Click Here
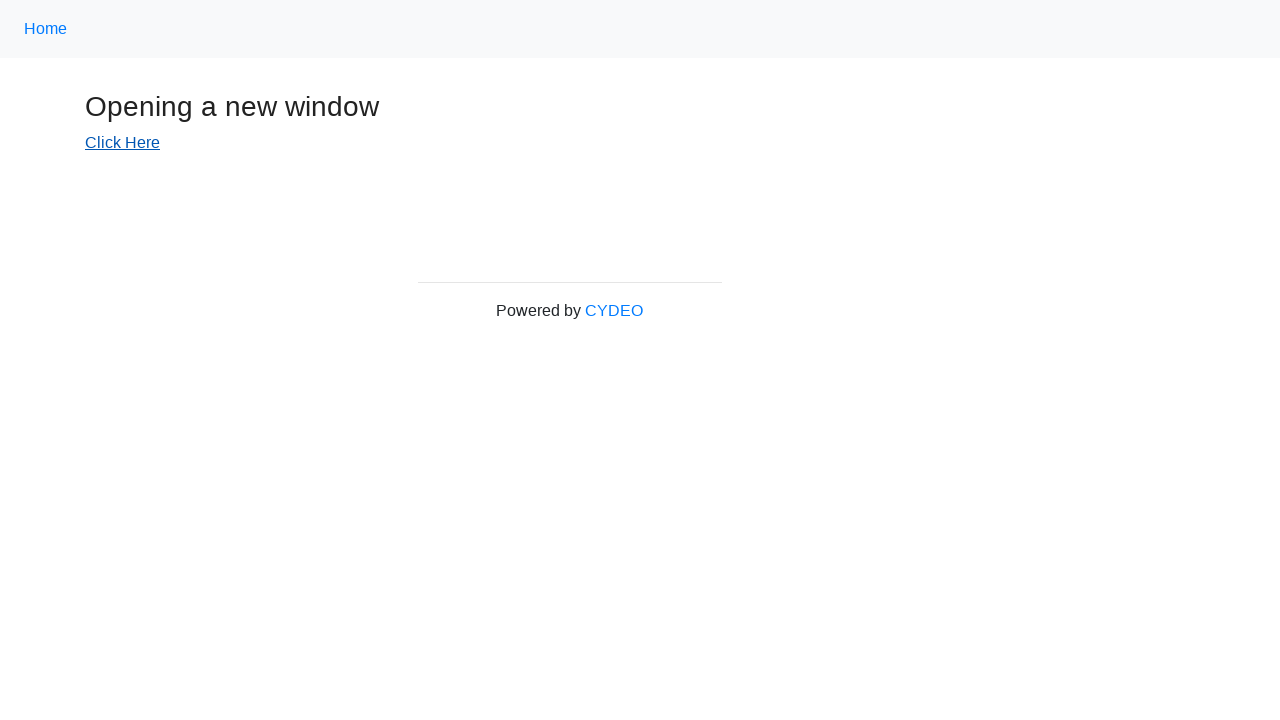

New window opened and captured
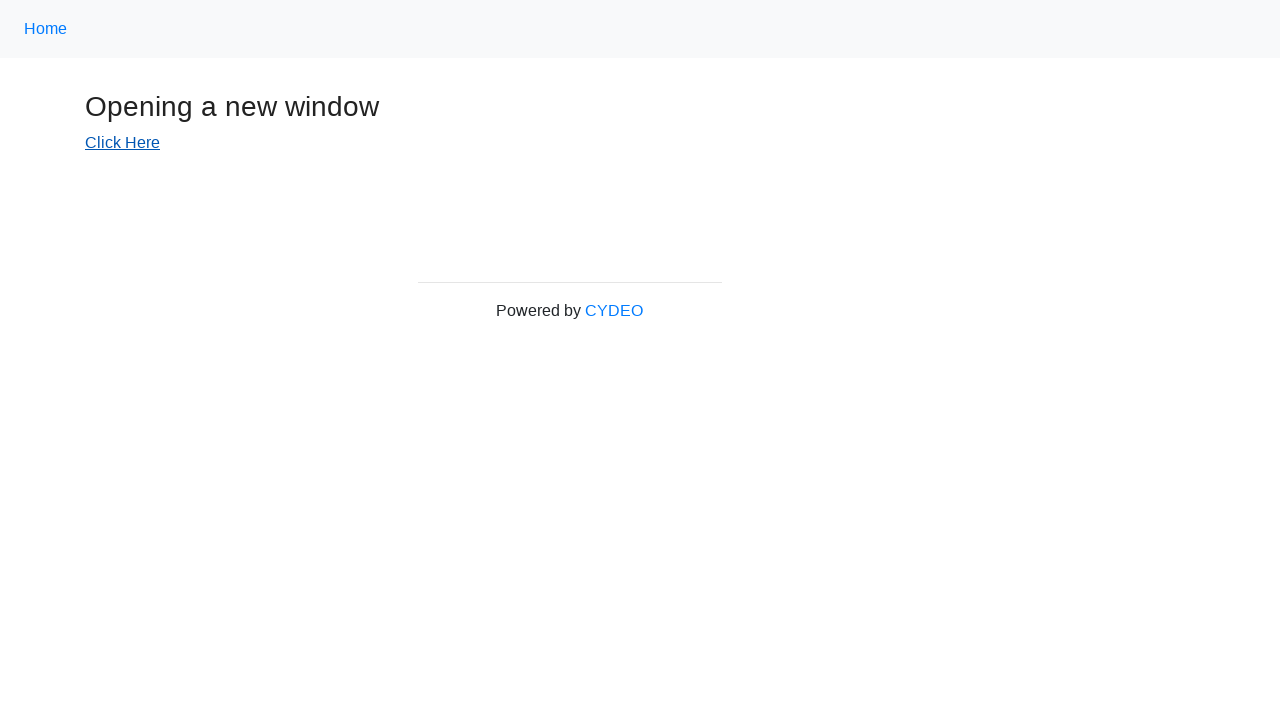

New window finished loading
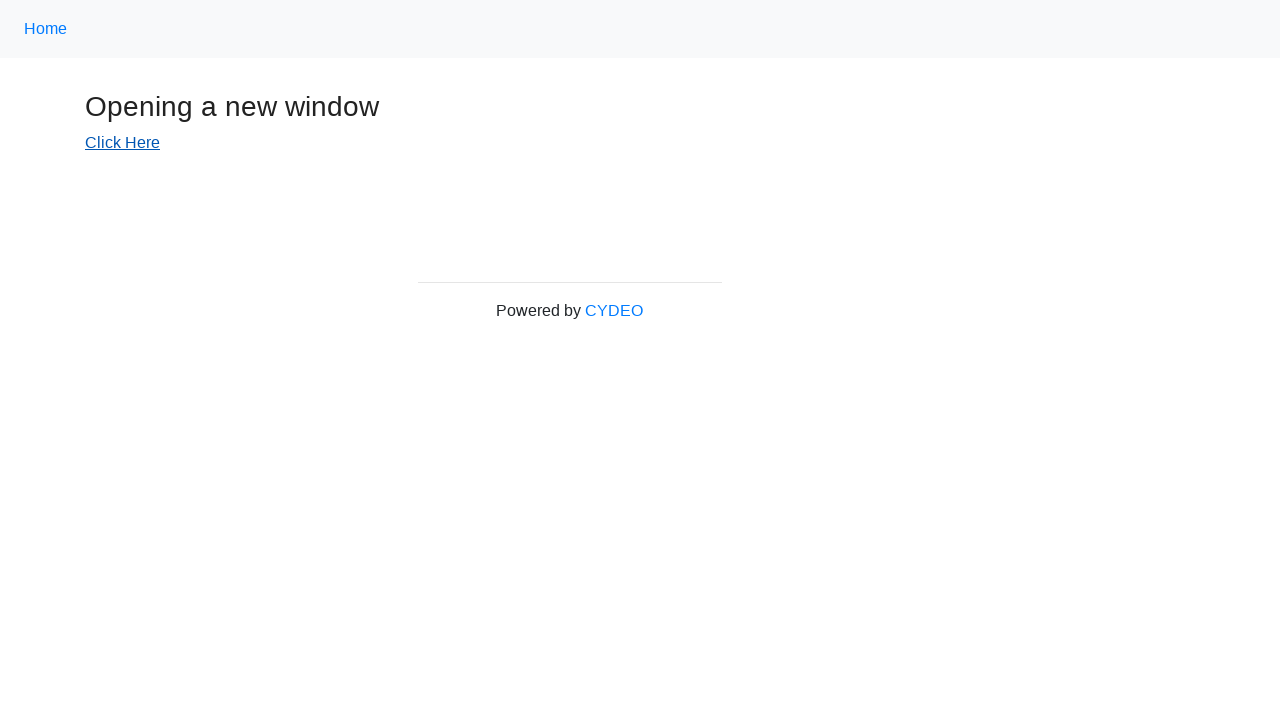

Verified new window title is 'New Window'
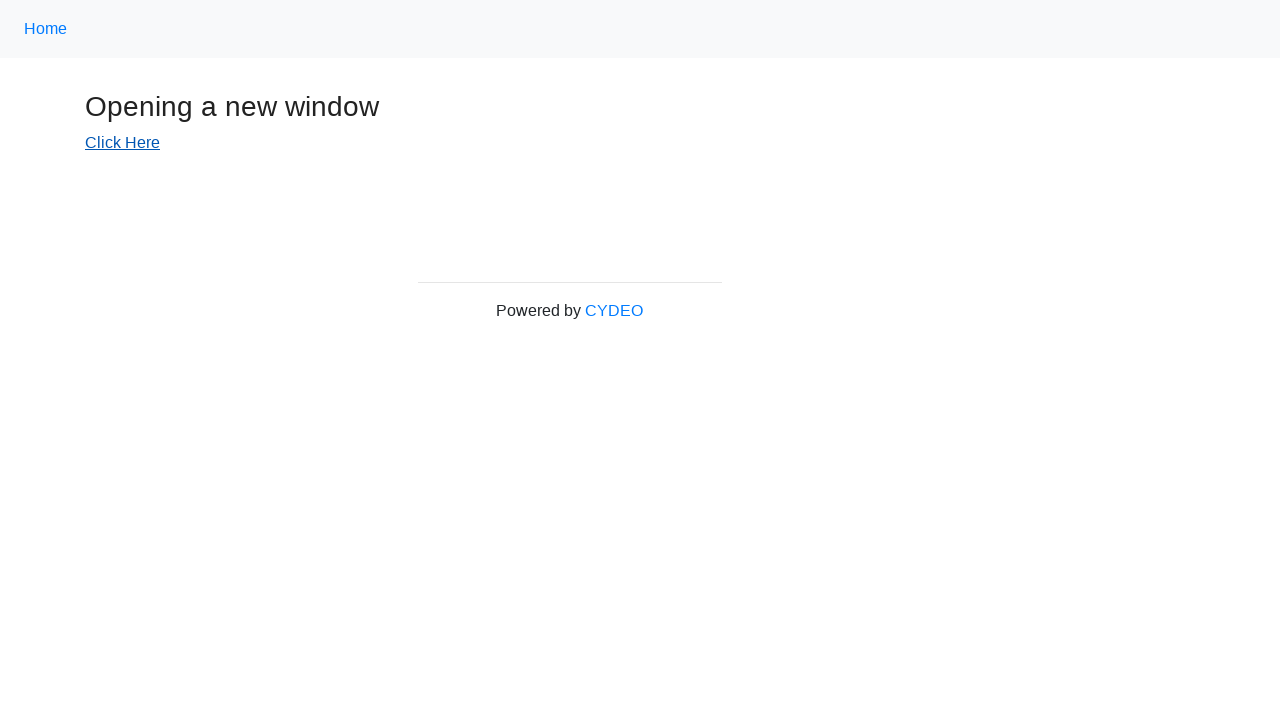

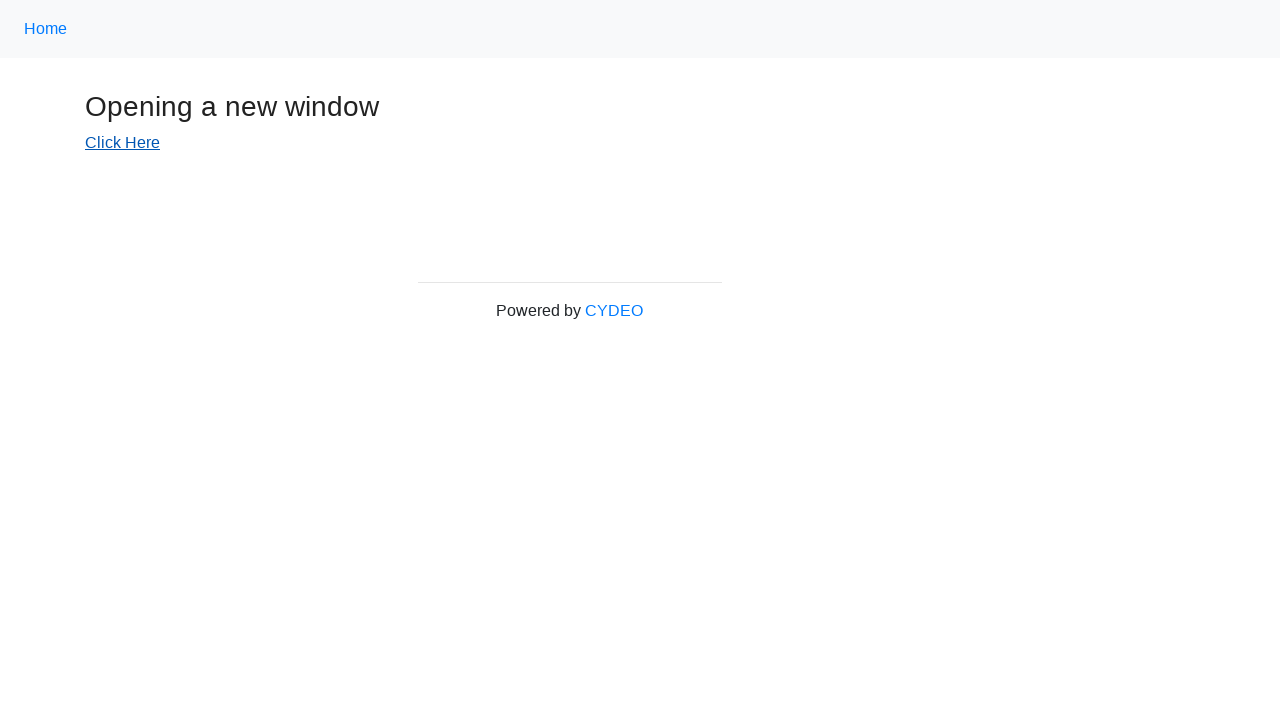